Tests drag and drop functionality on the jQuery UI droppable demo page by dragging an element and dropping it onto a target element within an iframe

Starting URL: https://jqueryui.com/droppable/

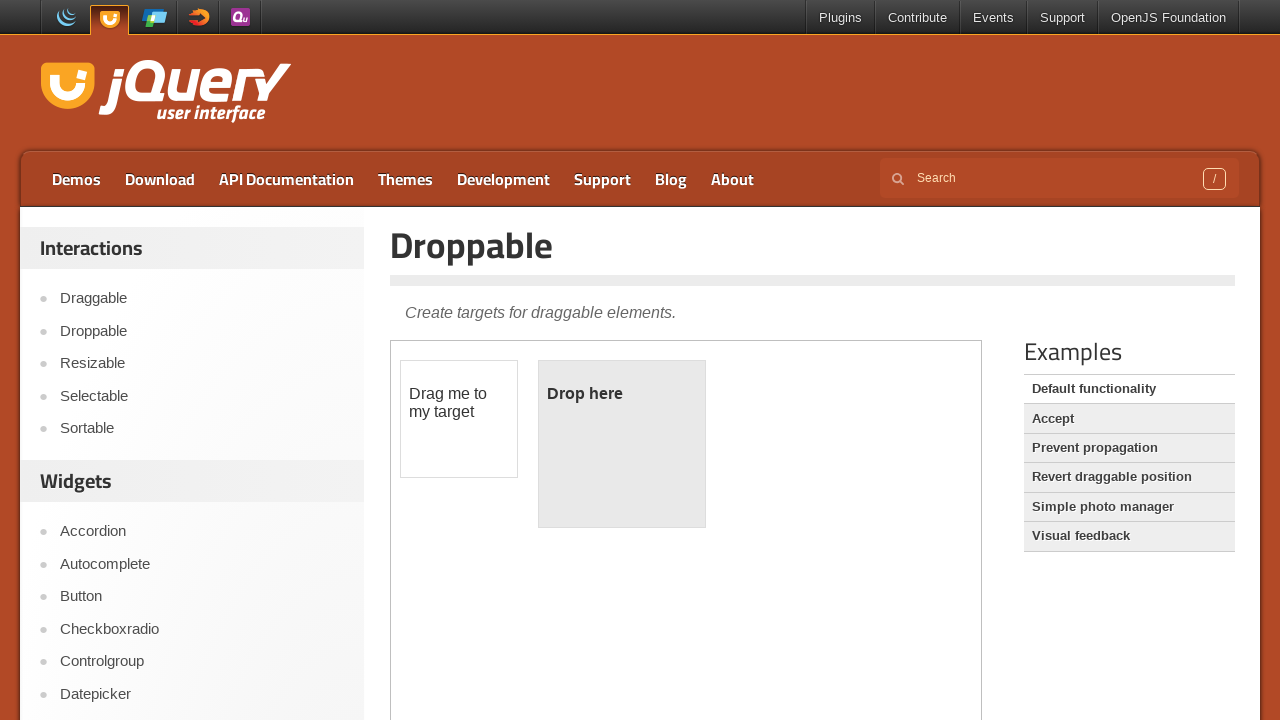

Located the iframe containing the drag and drop demo
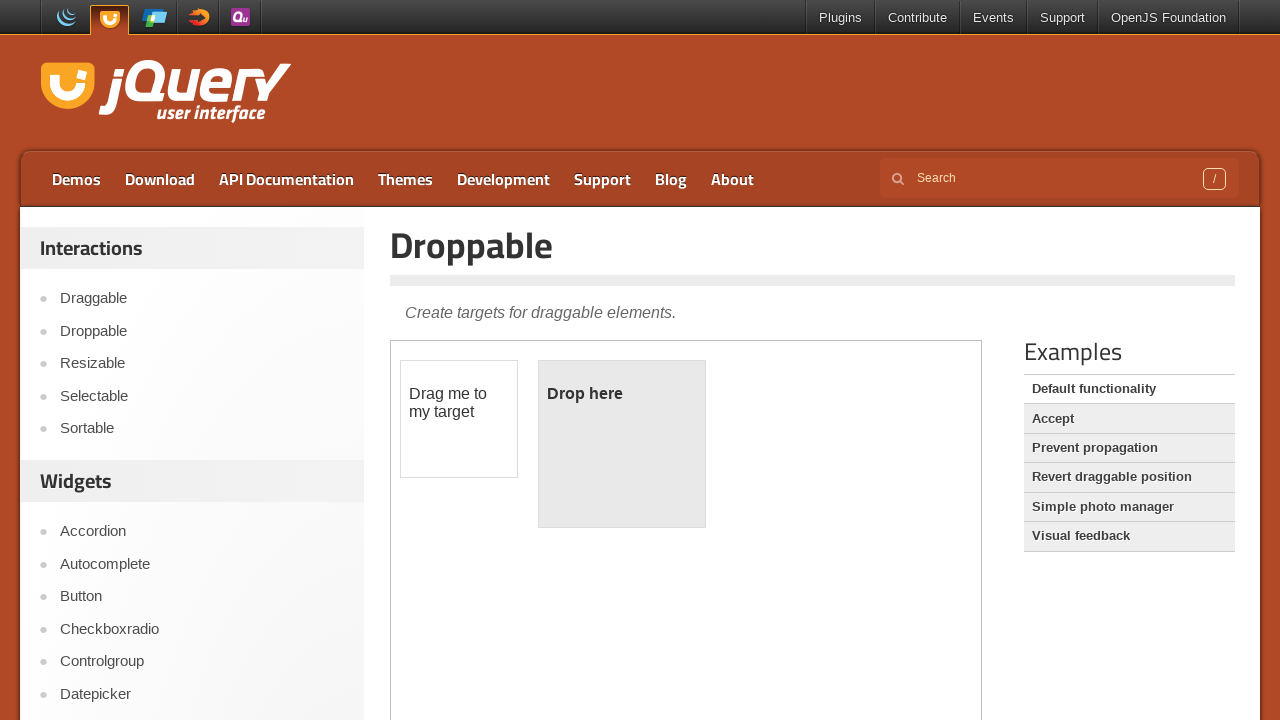

Located the draggable element with id 'draggable'
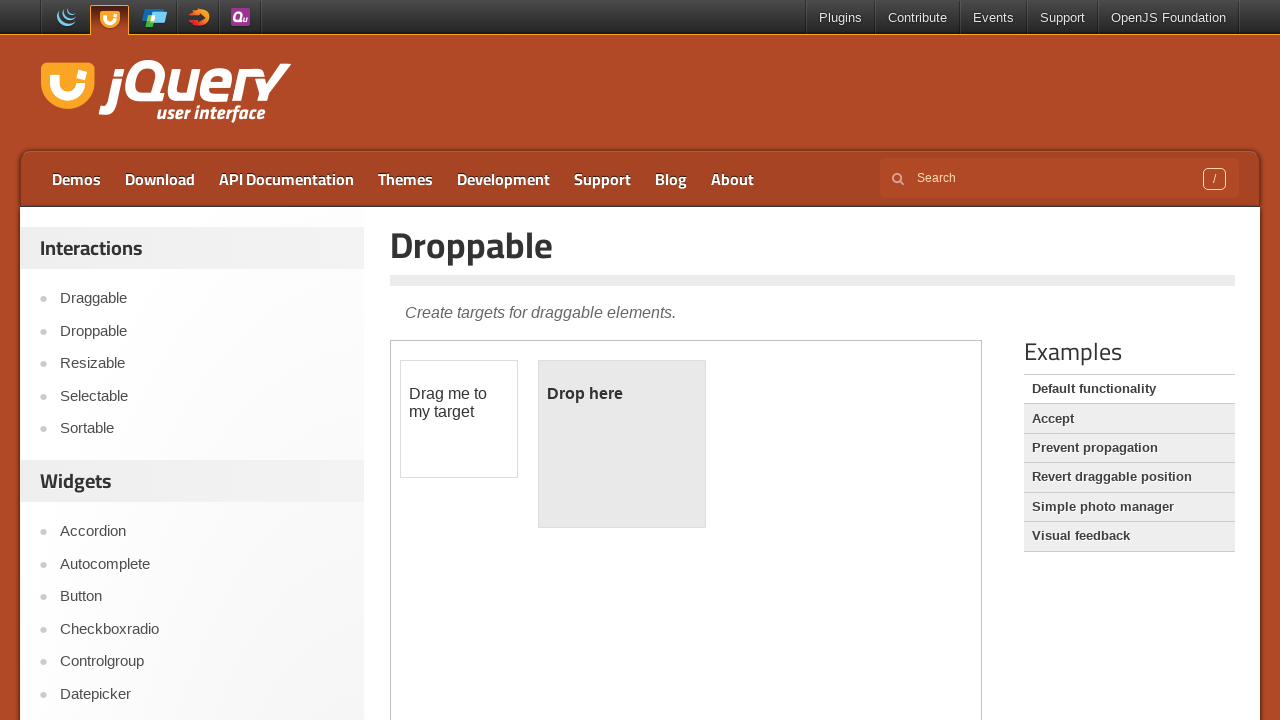

Located the droppable target element with id 'droppable'
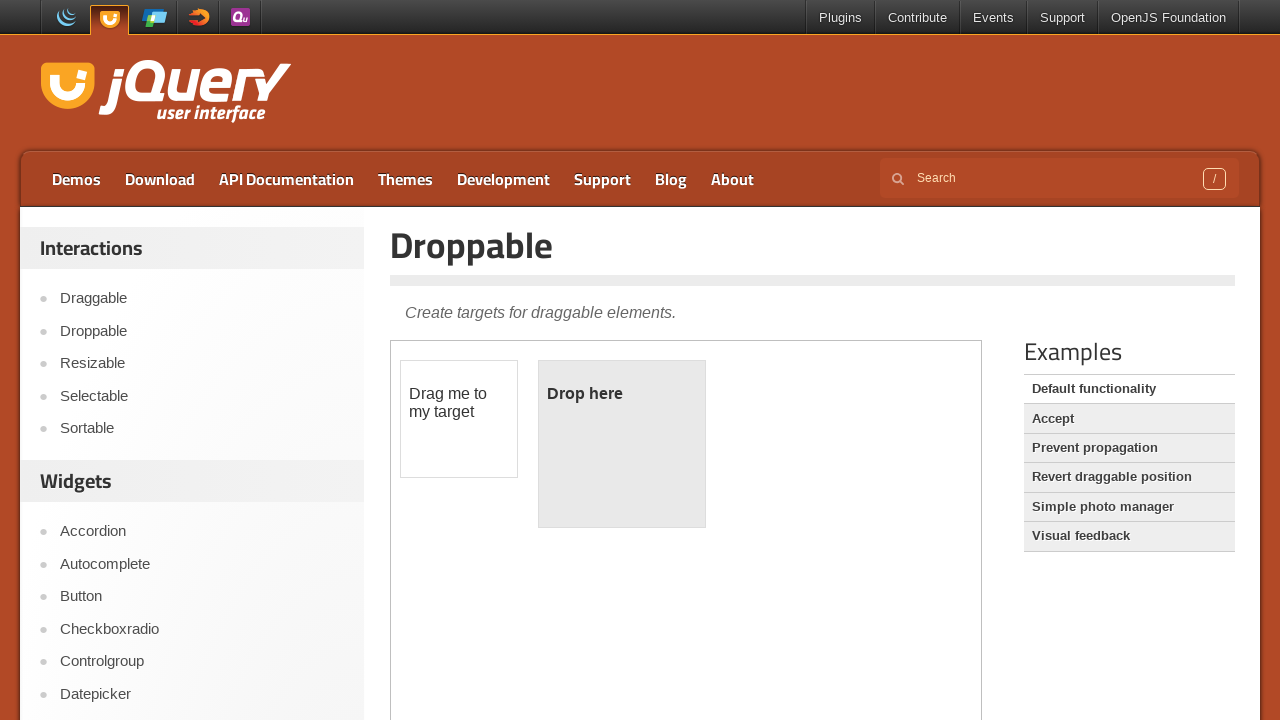

Dragged the draggable element onto the droppable target element at (622, 444)
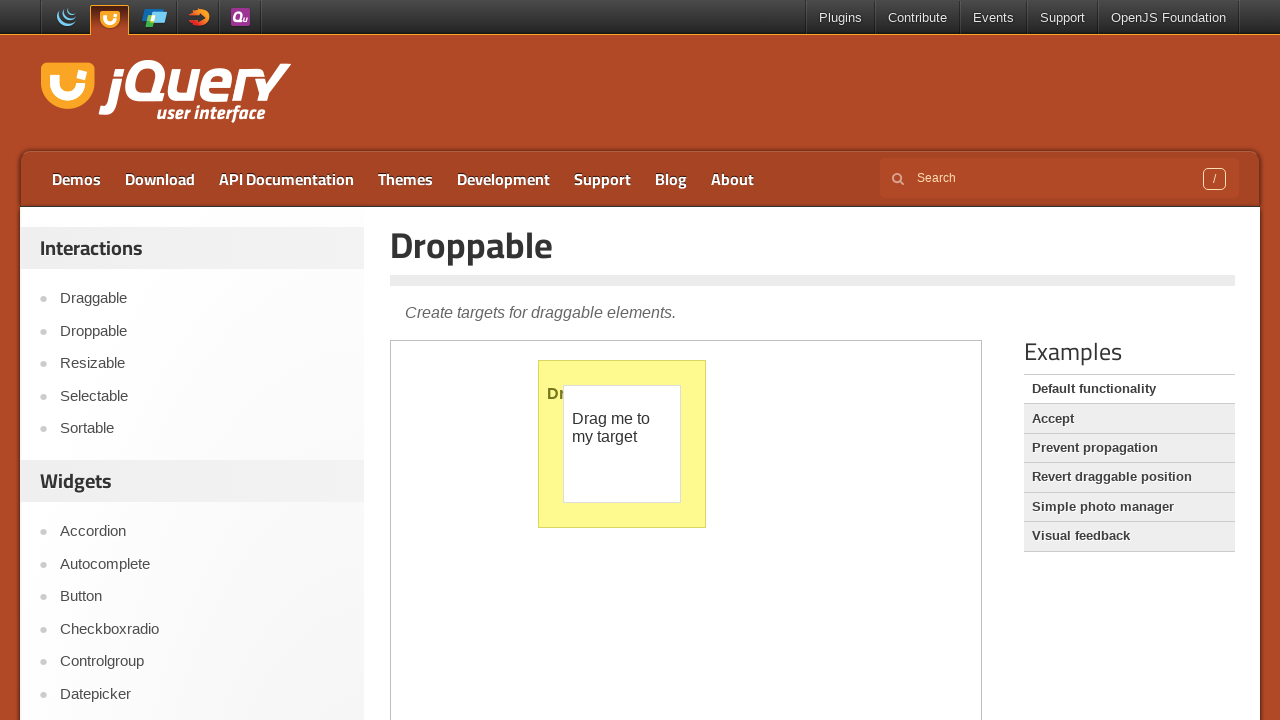

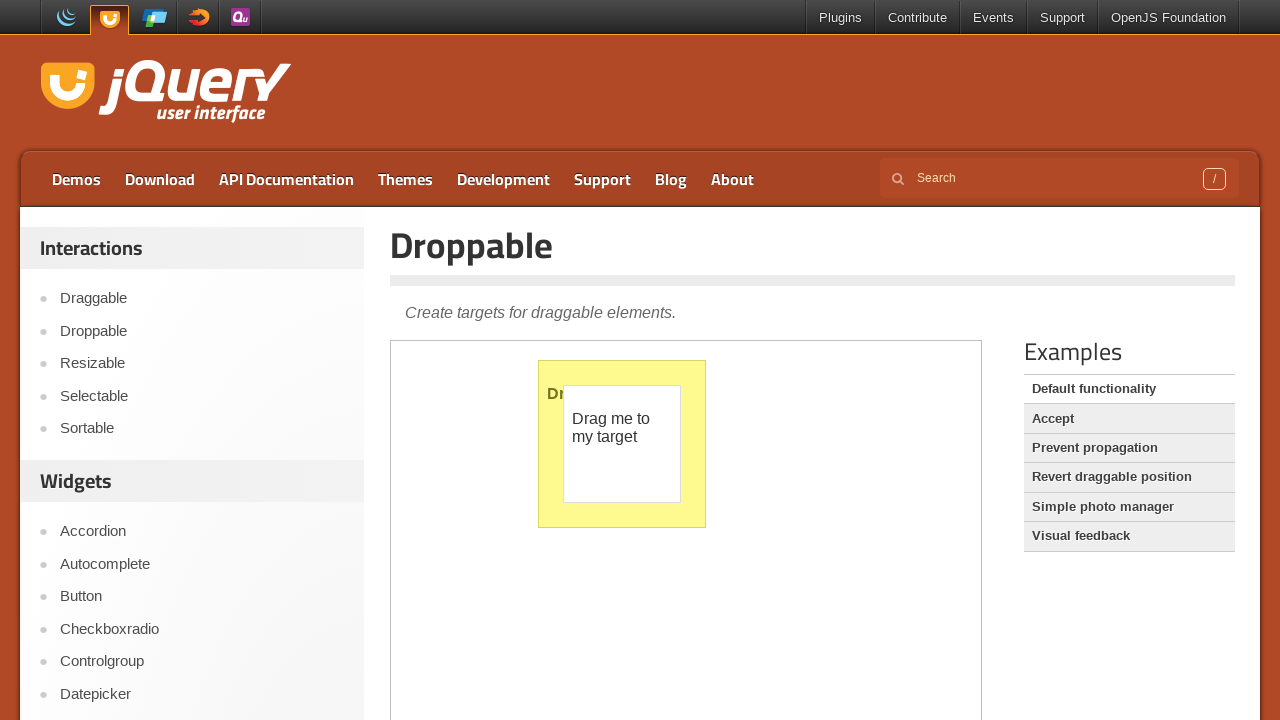